Tests nested iframe handling by navigating through multiple frames and filling a text input field

Starting URL: http://demo.automationtesting.in/Frames.html

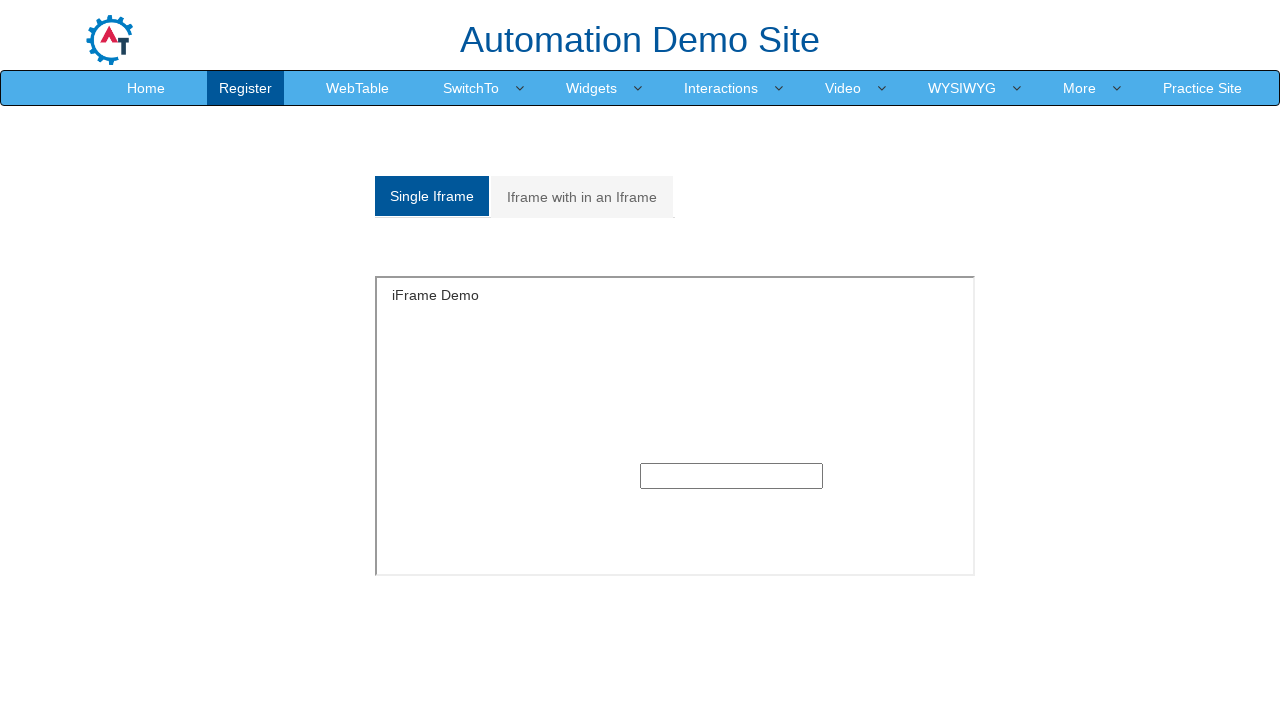

Clicked on link containing 'with' text at (582, 197) on a:has-text('with')
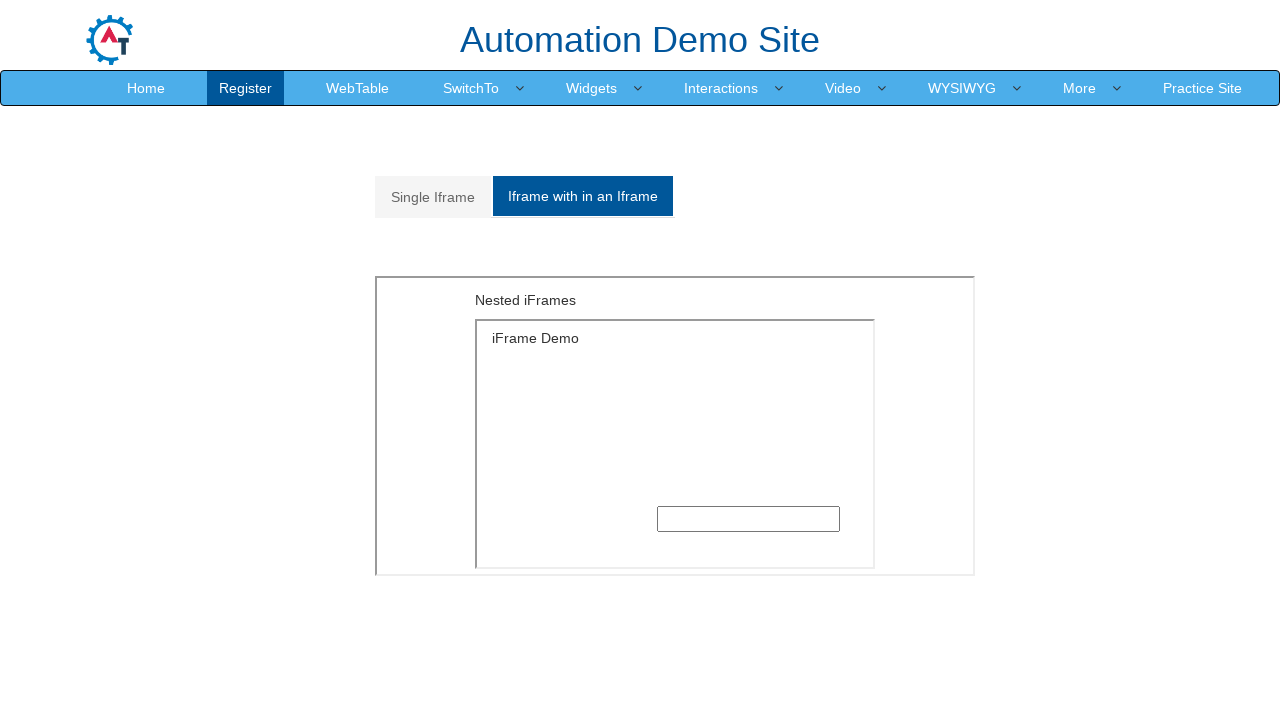

Located outer iframe (index 1)
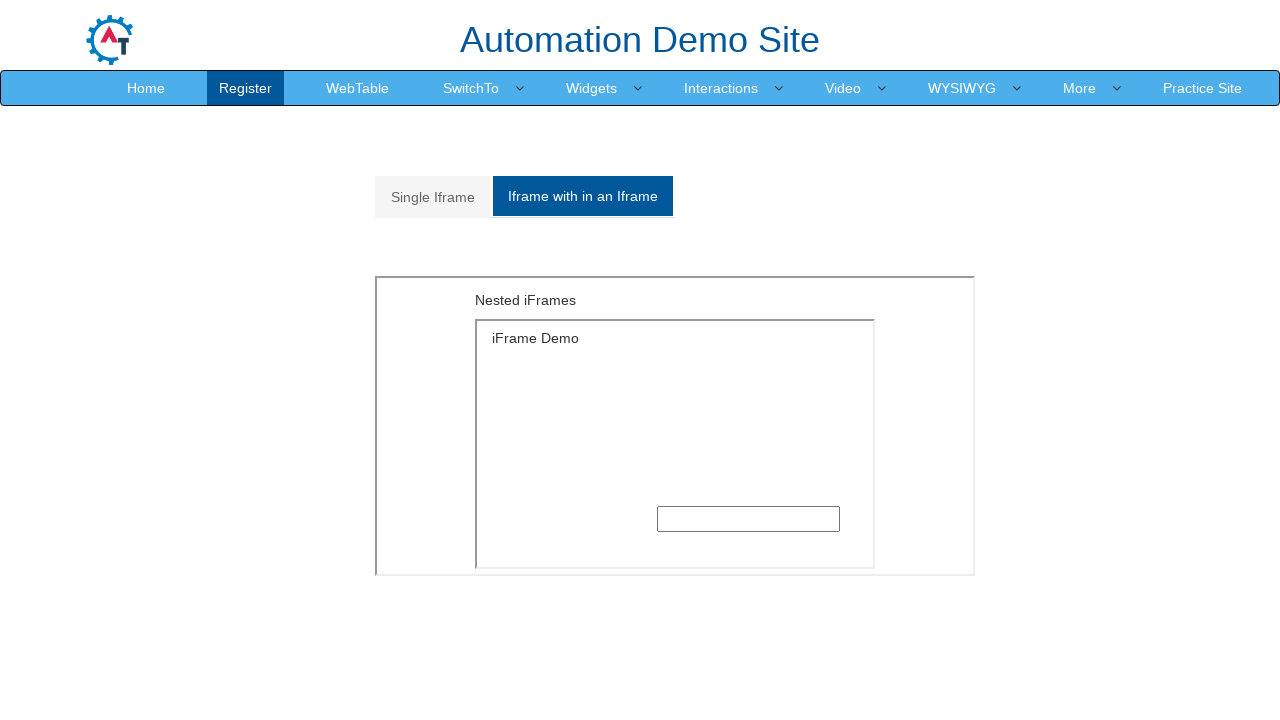

Located inner nested iframe within outer frame
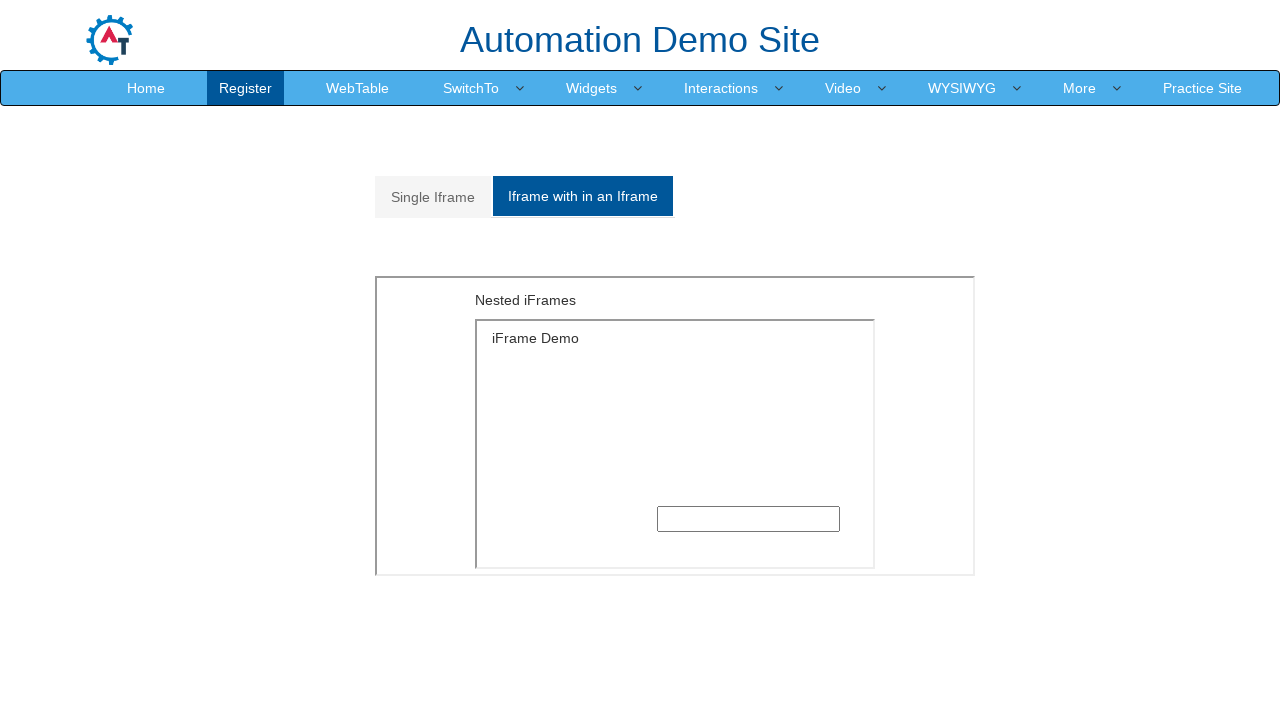

Filled text input field in nested iframe with 'tester' on iframe >> nth=1 >> internal:control=enter-frame >> iframe[style*='float: left;he
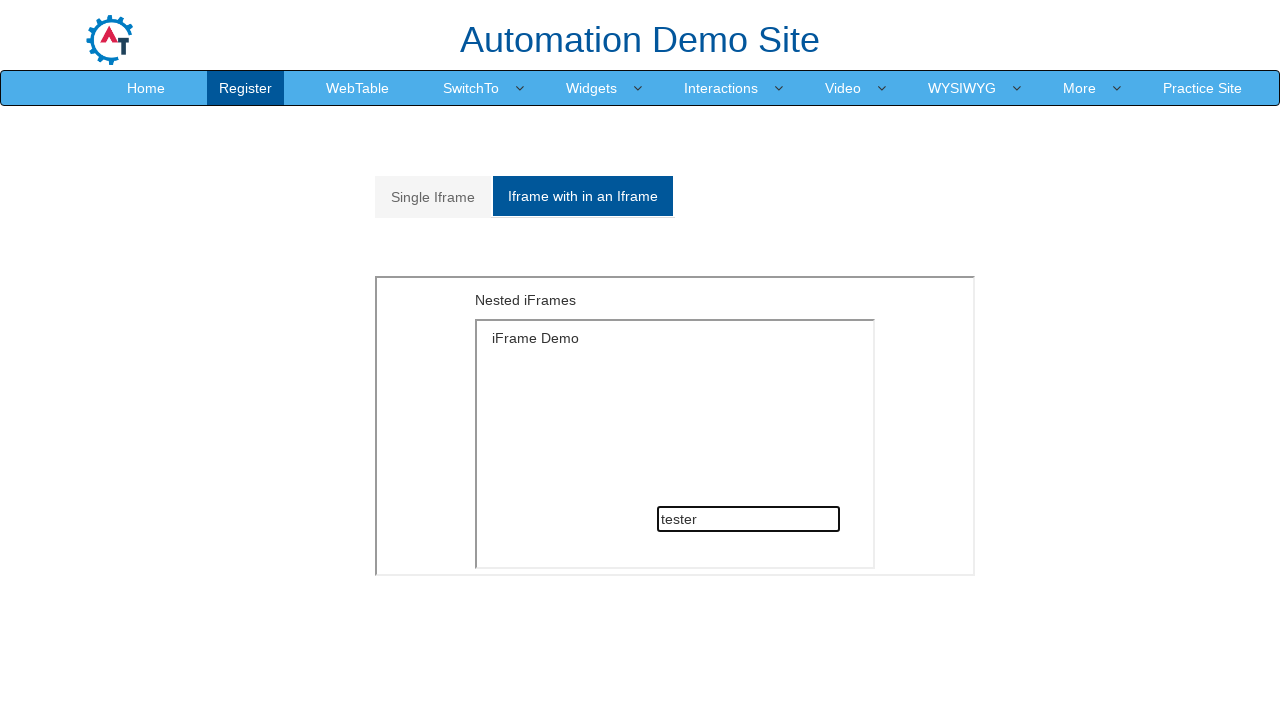

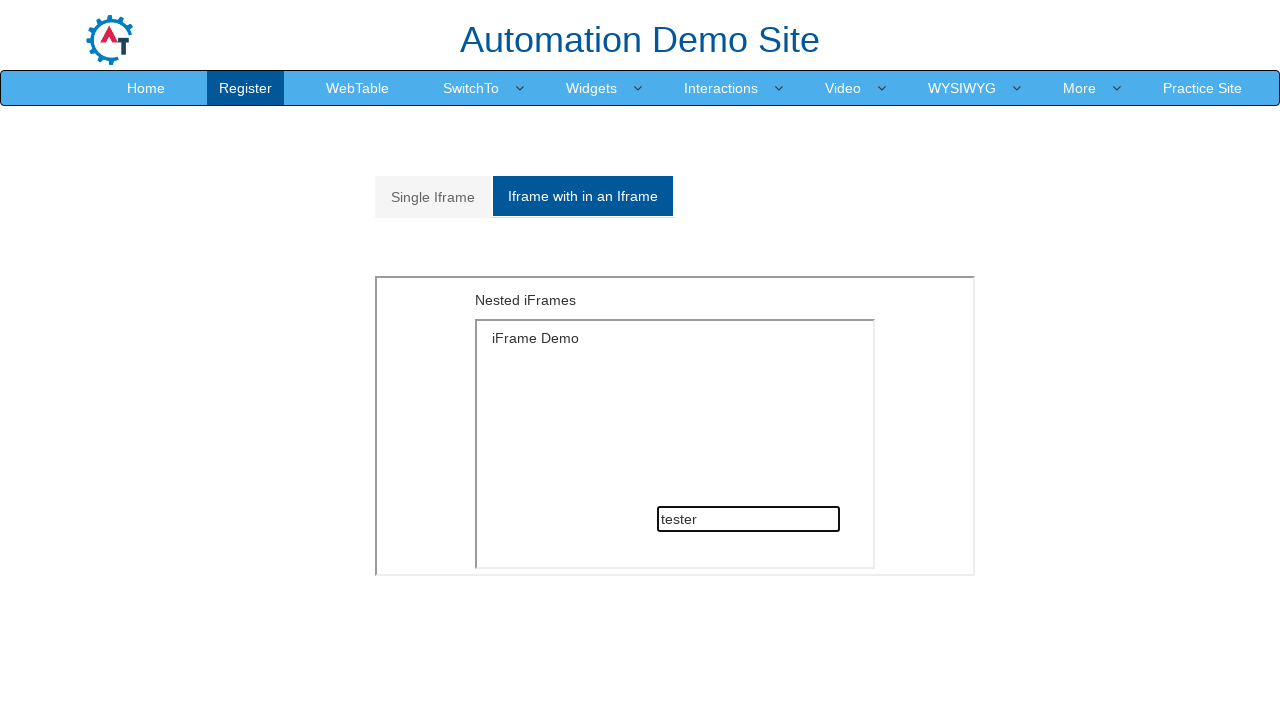